Tests radio button functionality by clicking on specific radio buttons (football for sport, yellow for color) and verifying they become selected.

Starting URL: https://practice.cydeo.com/radio_buttons

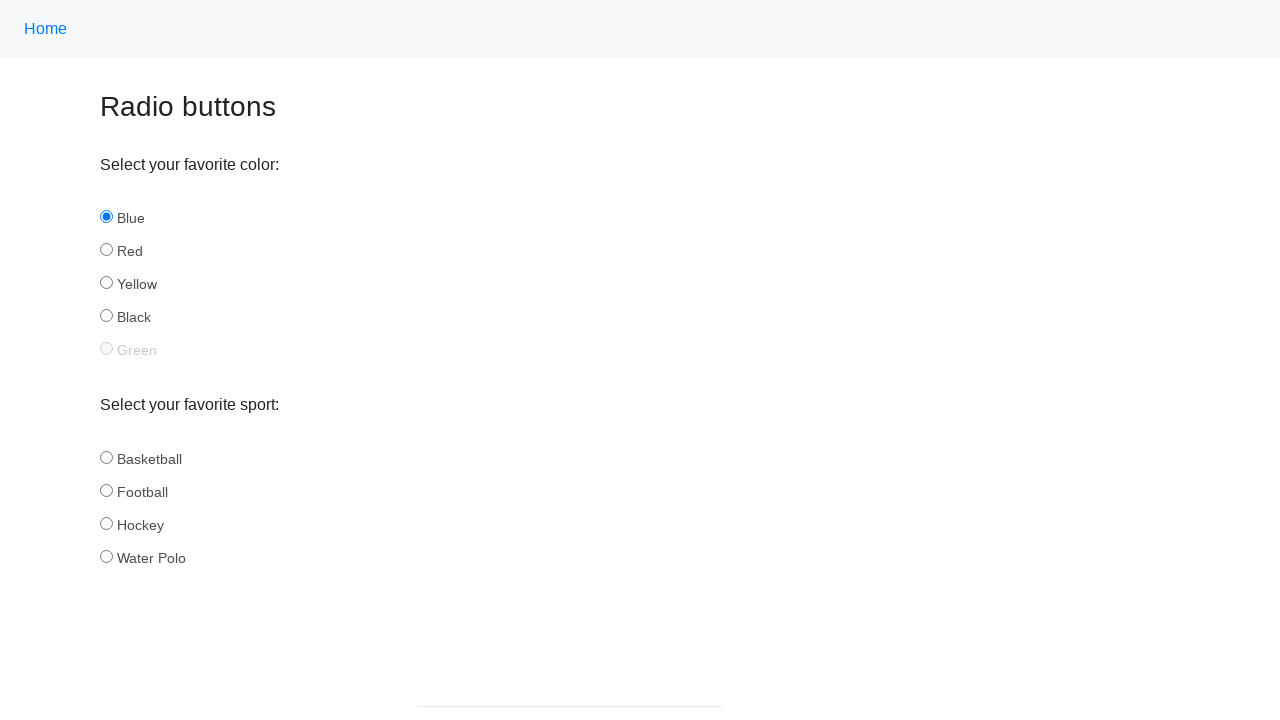

Clicked football radio button in sport group at (106, 490) on input[name='sport'][id='football']
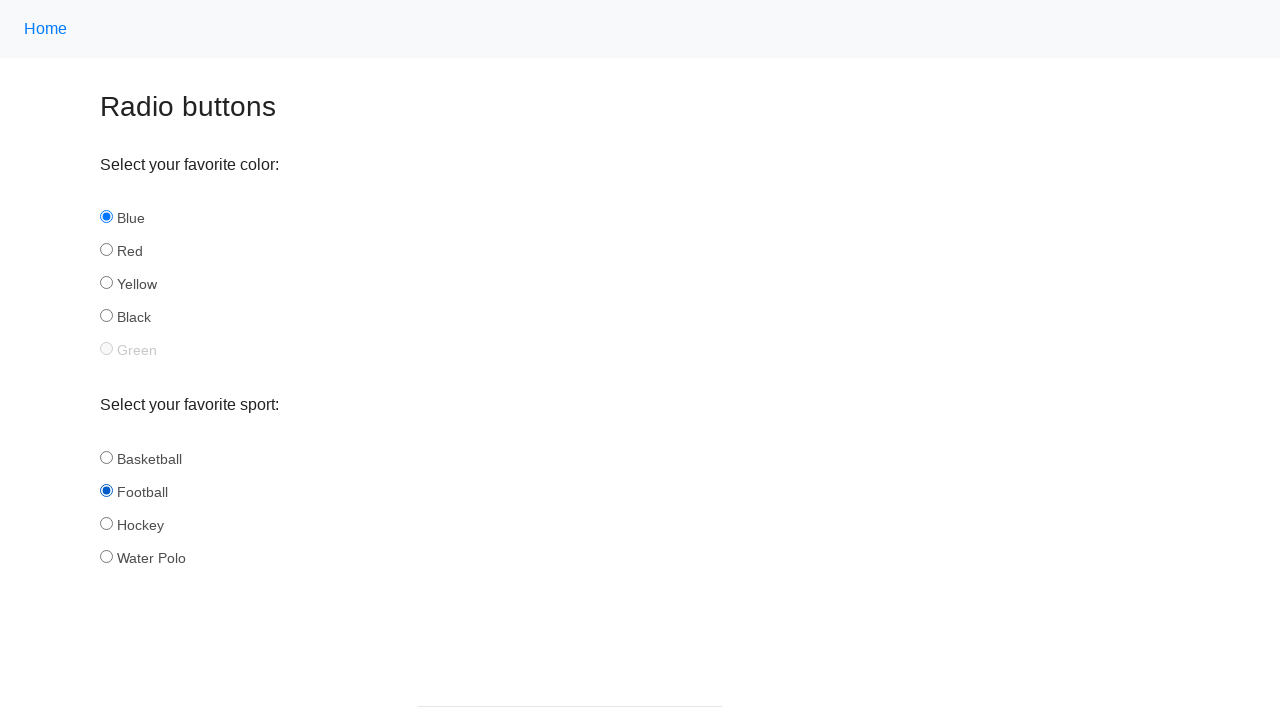

Verified football radio button is selected
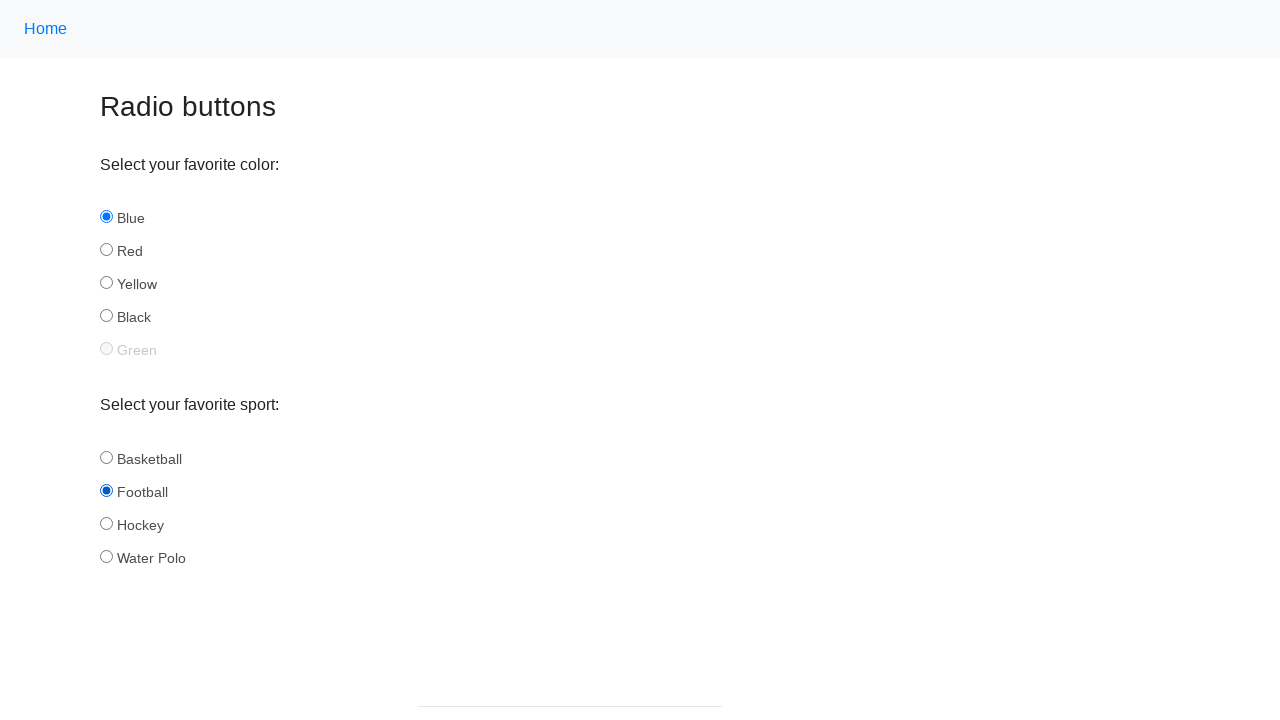

Clicked yellow radio button in color group at (106, 283) on input[name='color'][id='yellow']
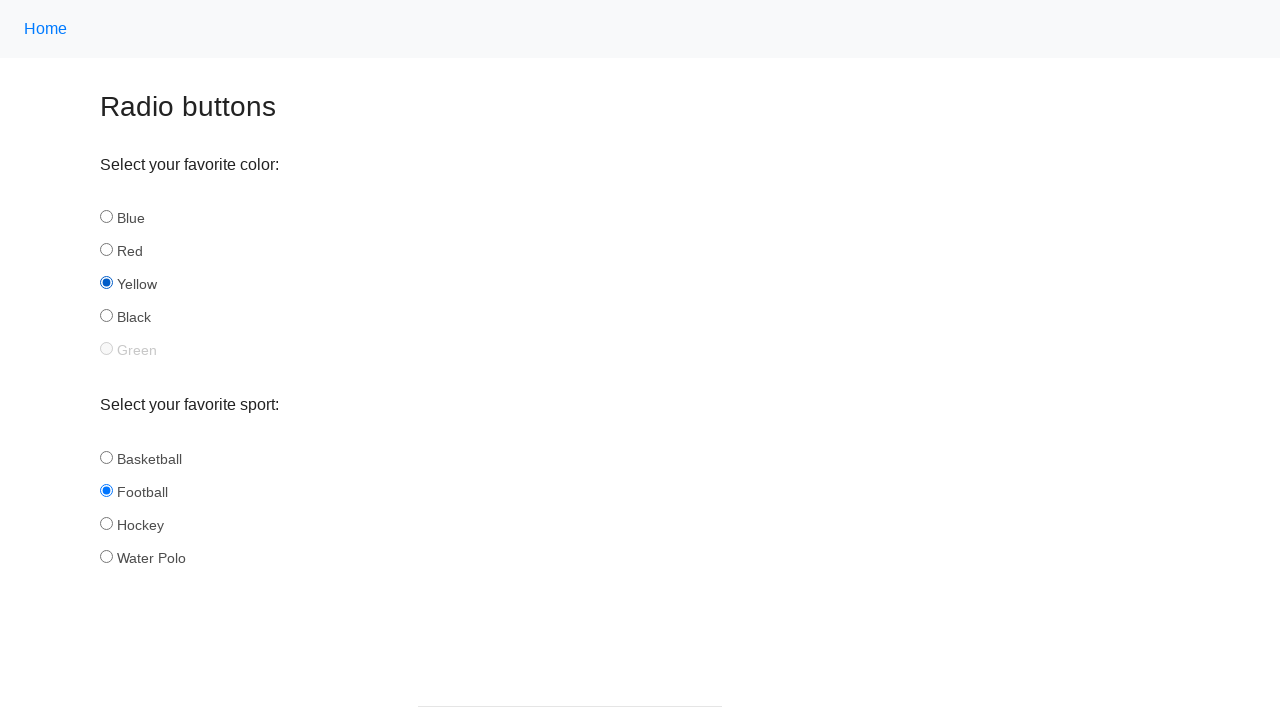

Verified yellow radio button is selected
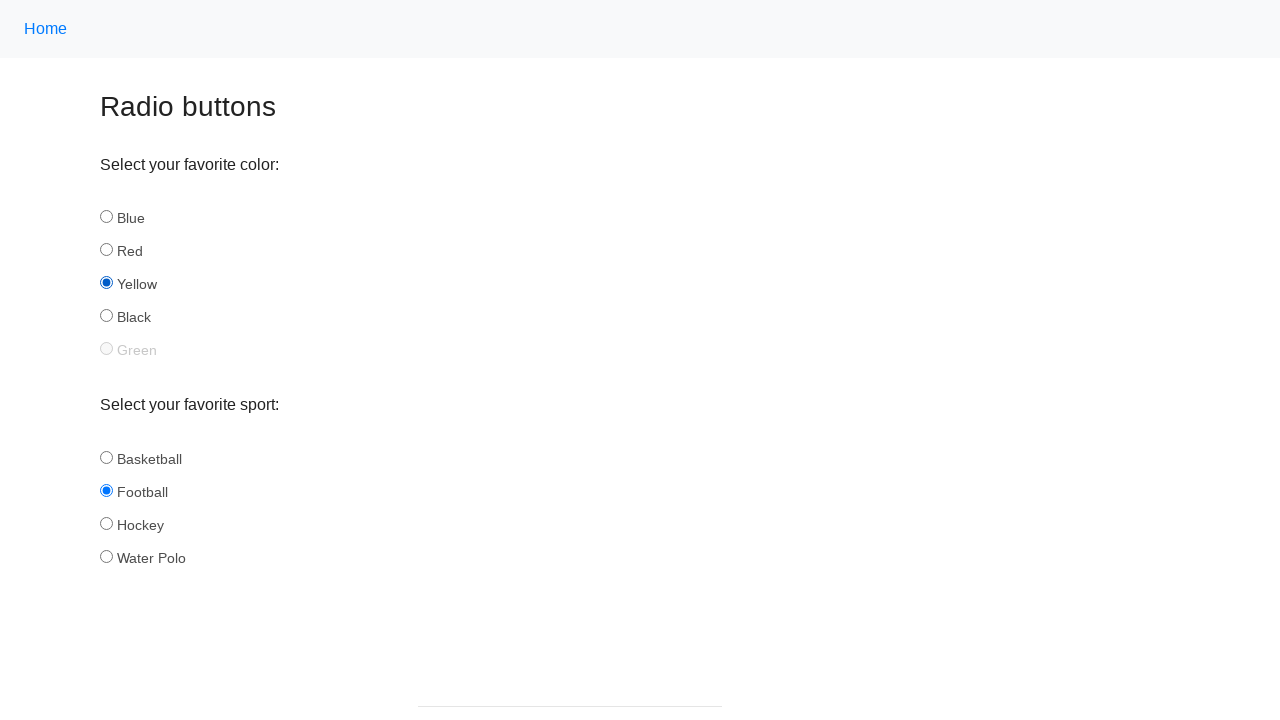

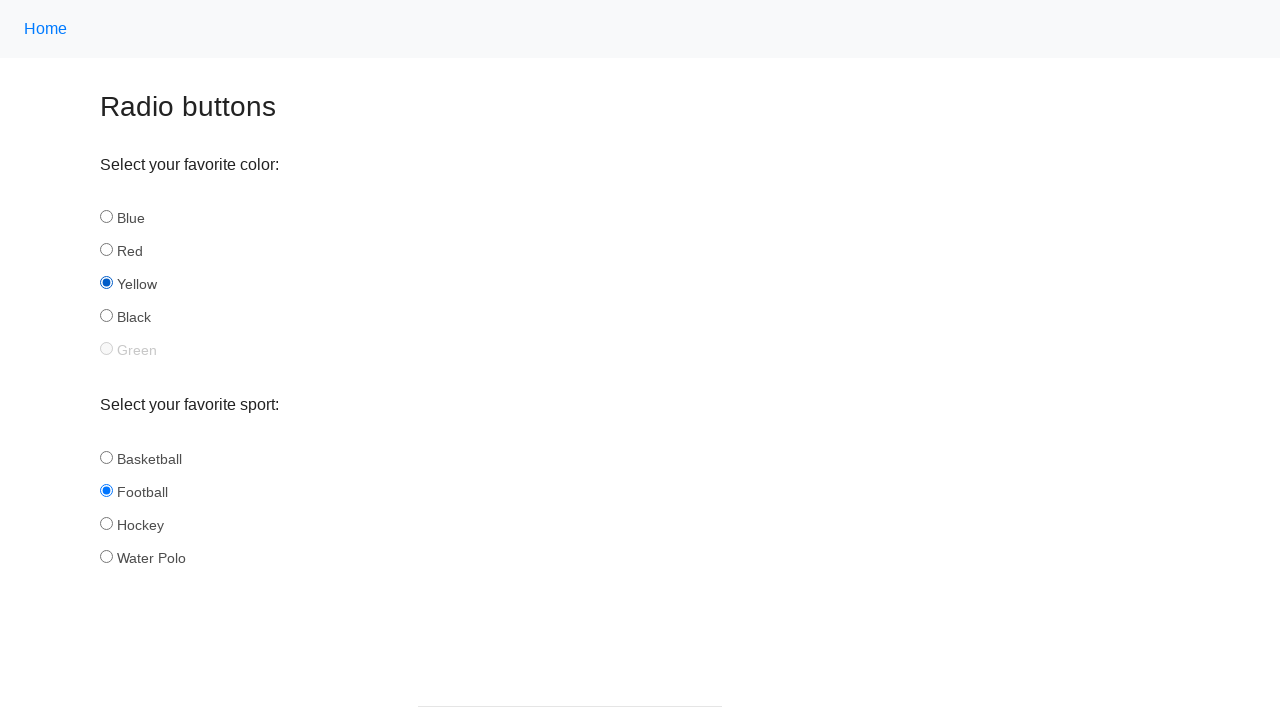